Tests the datepicker functionality by entering a date value into the datepicker input field and pressing Enter to confirm the selection

Starting URL: https://formy-project.herokuapp.com/datepicker

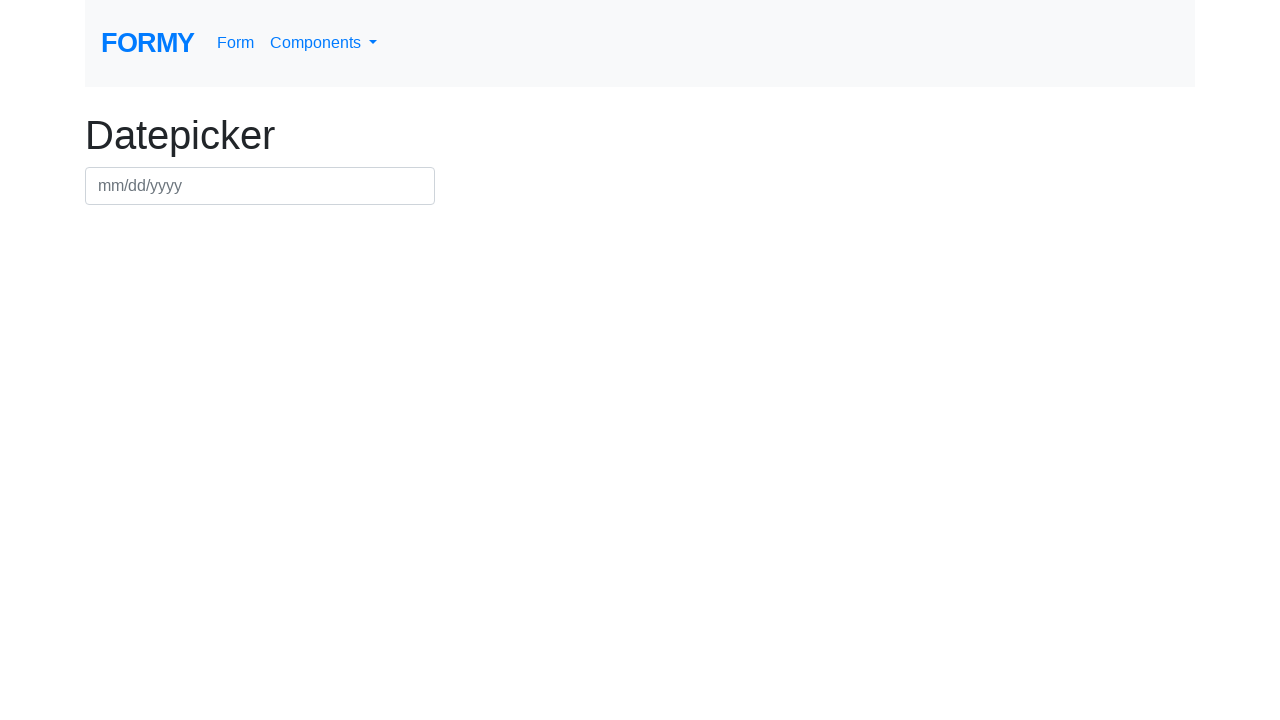

Filled datepicker field with date '07/15/2024' on #datepicker
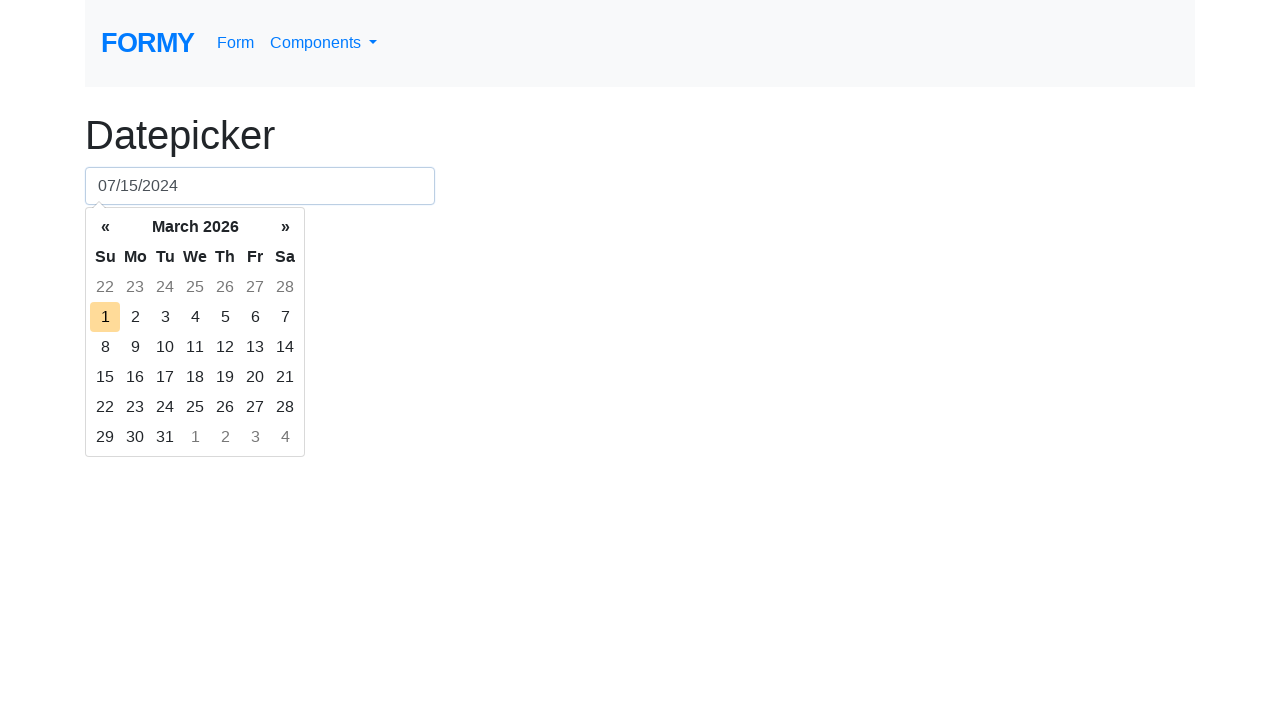

Pressed Enter to confirm date selection on #datepicker
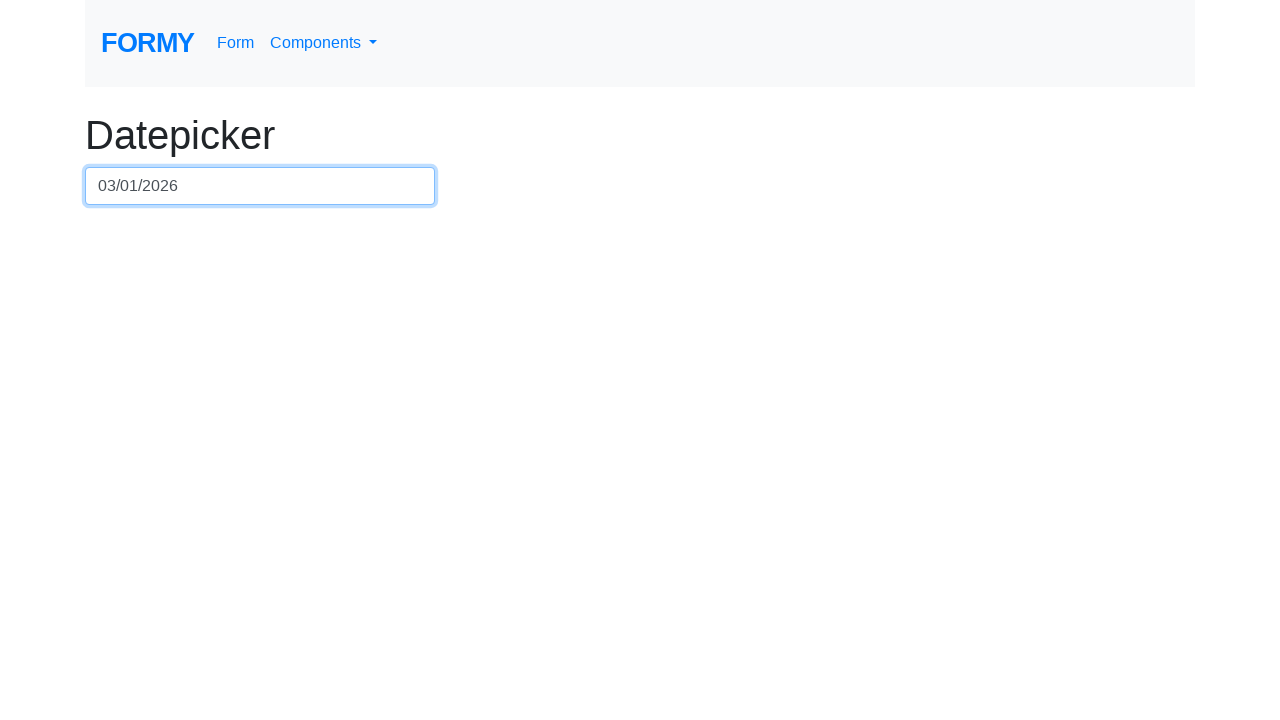

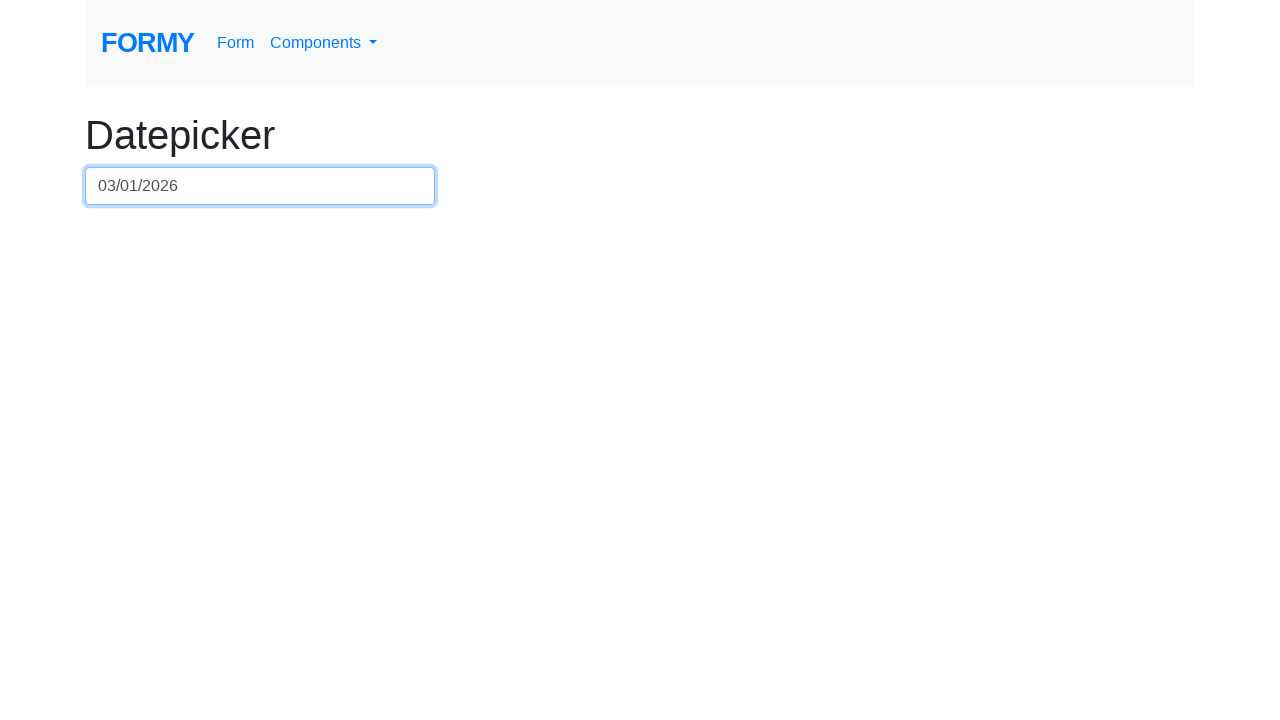